Tests full navigation flow from Tesla homepage to Shop, Lifestyle category, scrolls down the page, and verifies the Wireless Portable Charger product is displayed.

Starting URL: https://www.tesla.com/

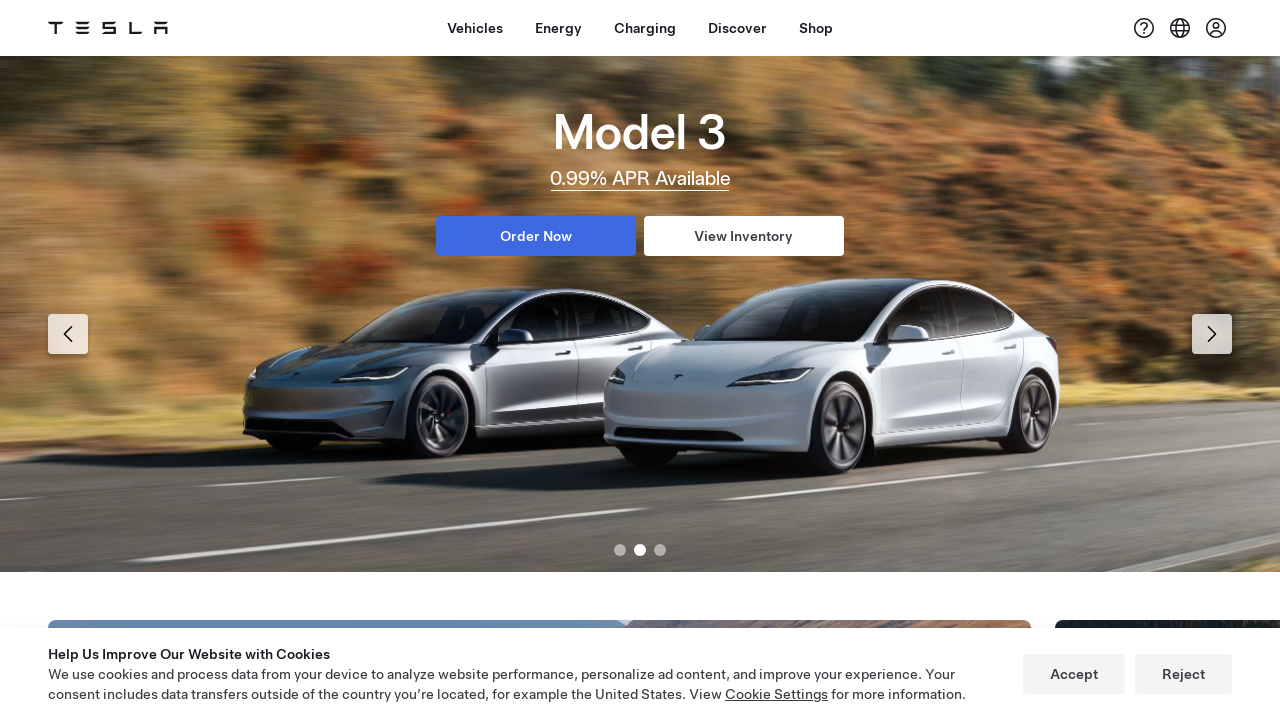

Clicked Shop button on Tesla homepage at (816, 28) on (//span[contains(.,'Shop')])[1]
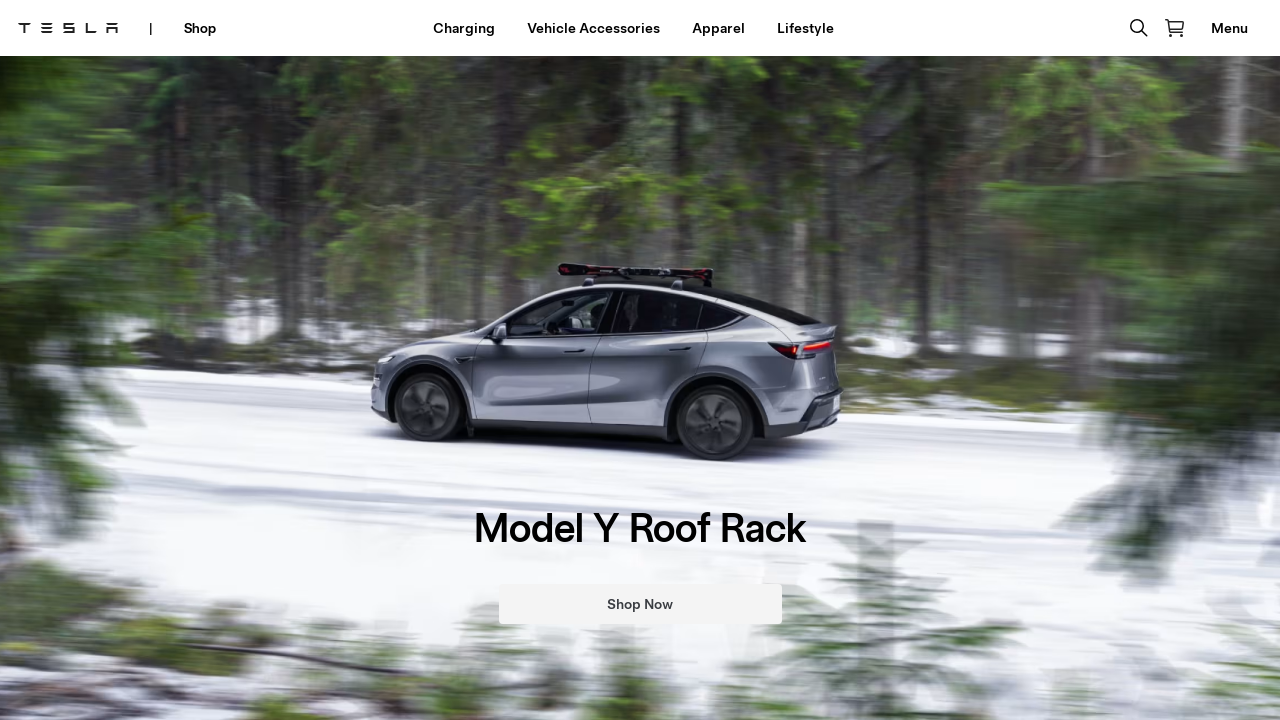

Shop page loaded and network idle
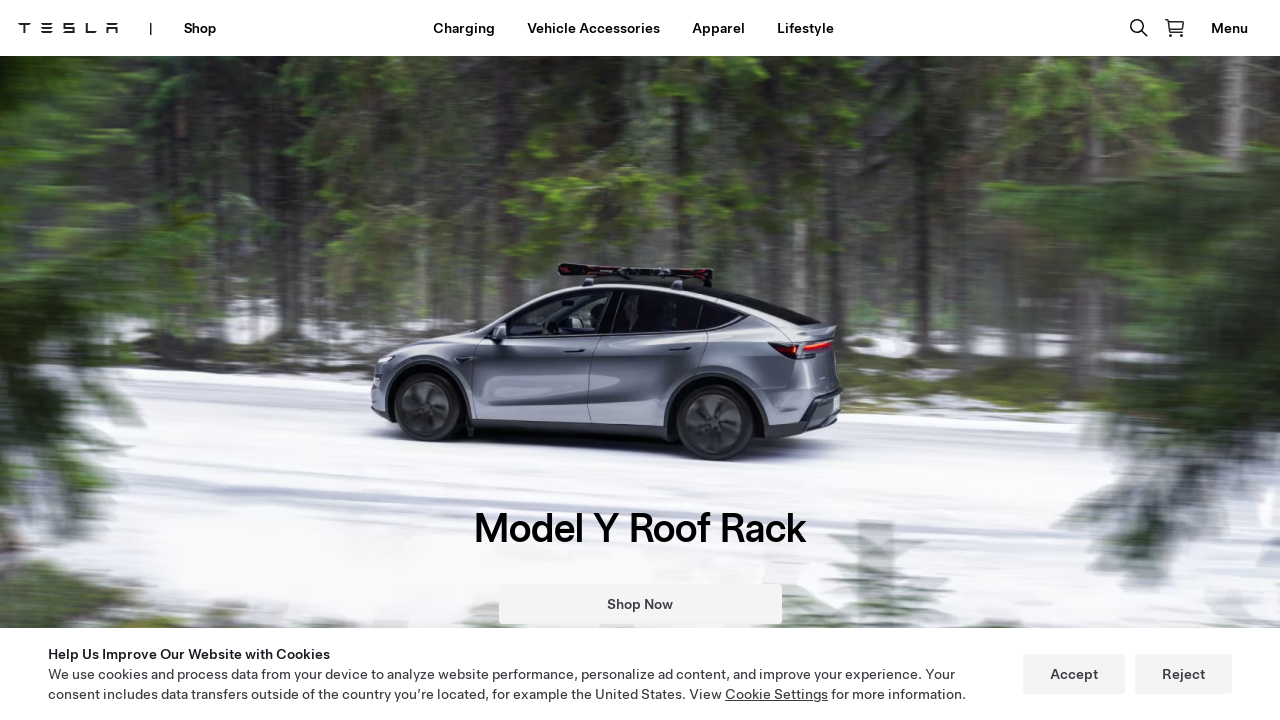

Clicked Lifestyle category link at (805, 28) on (//a[@href='/category/lifestyle'])[1]
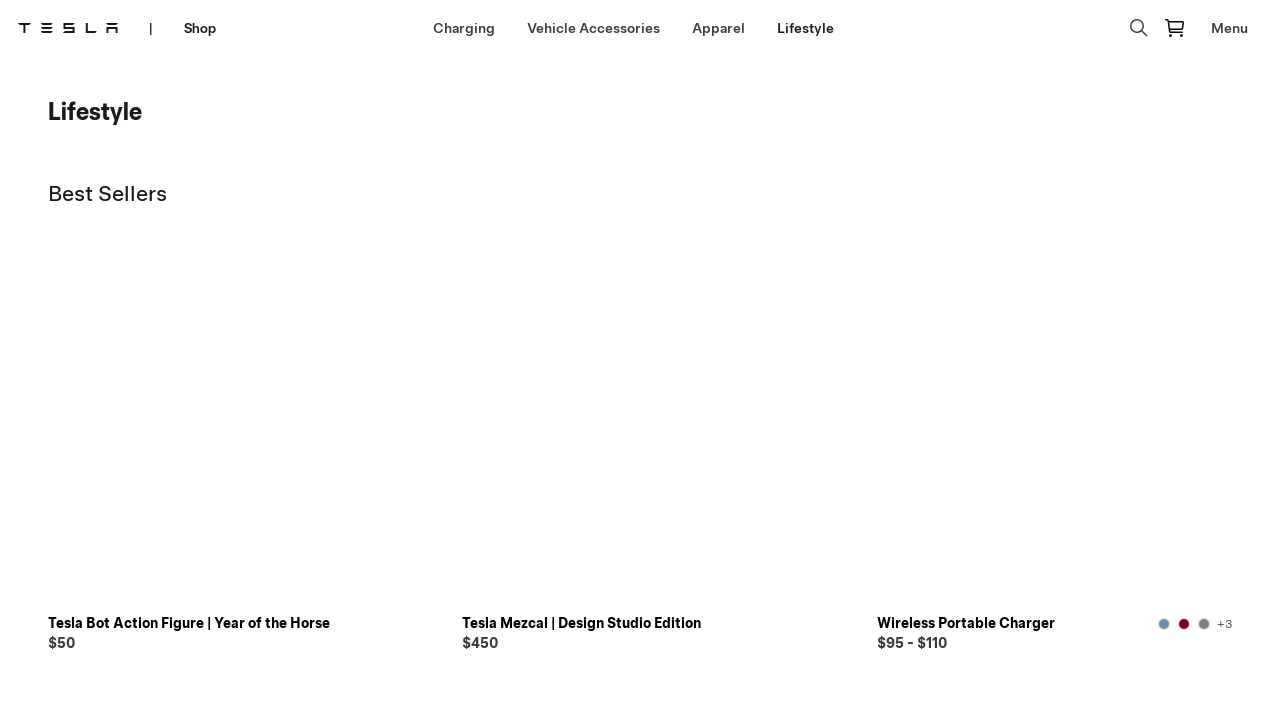

Lifestyle category page loaded and network idle
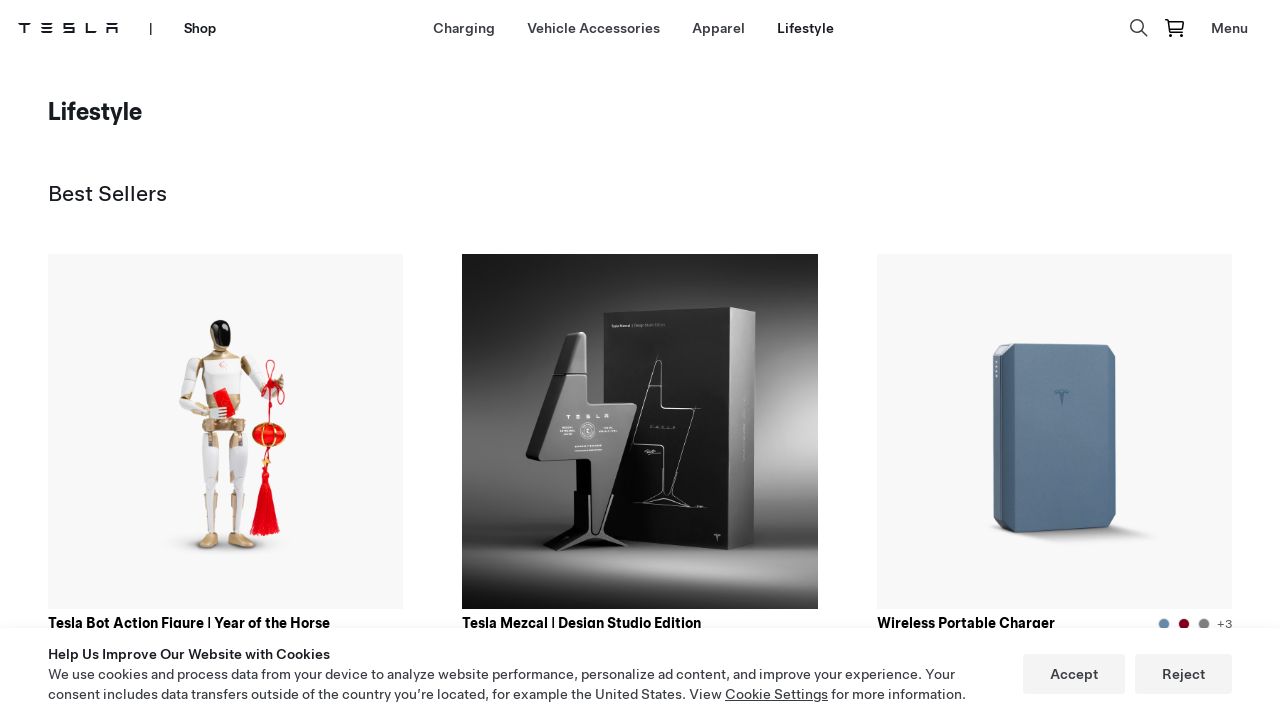

Navigated back to previous page
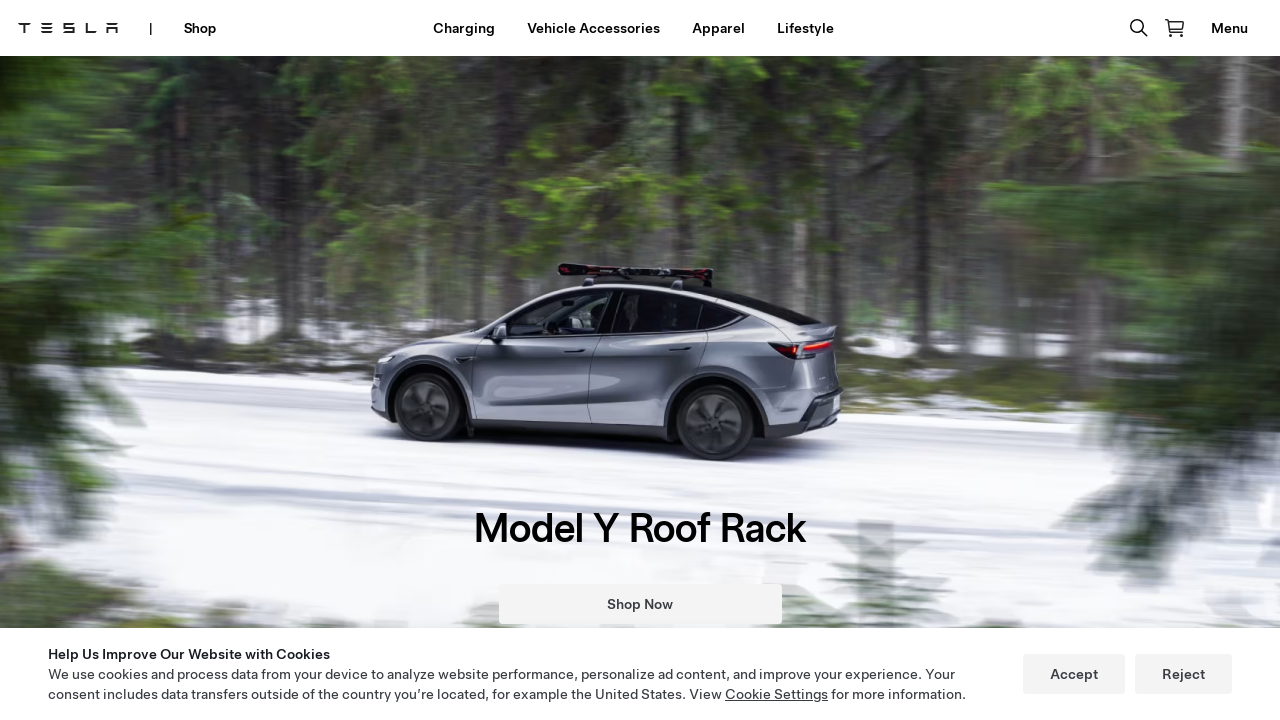

Navigated forward to Lifestyle page
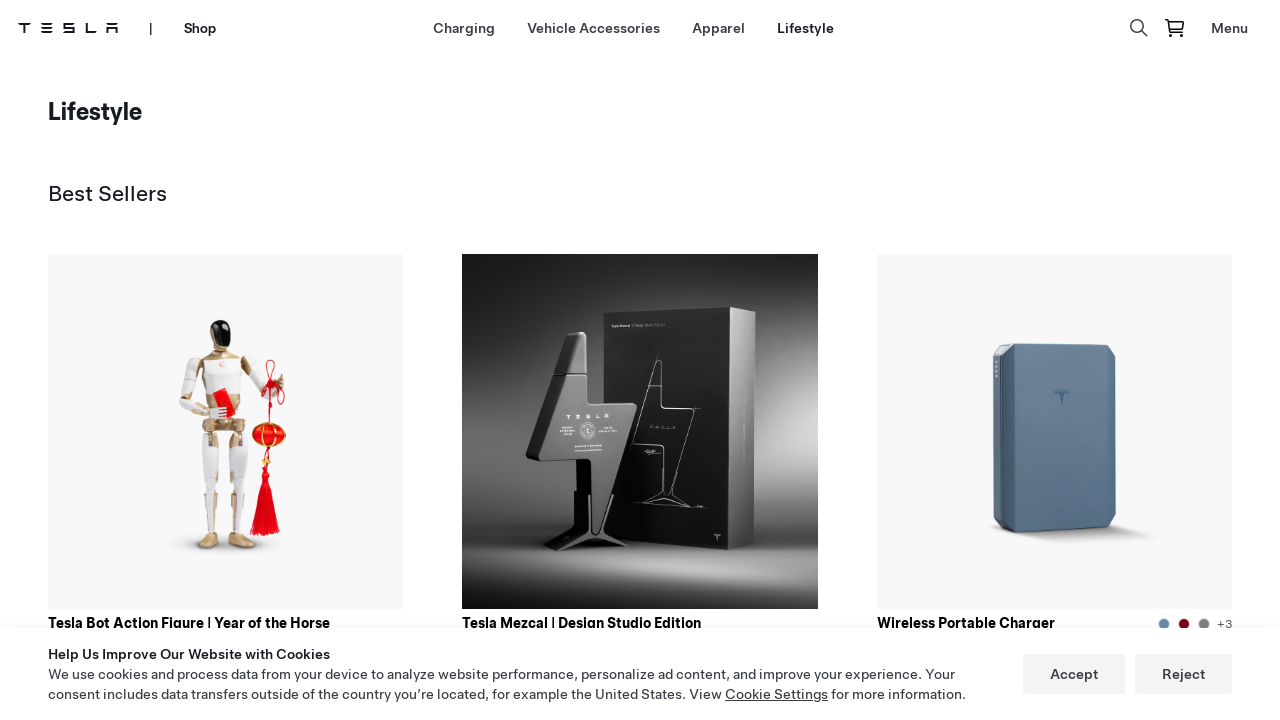

Verified Lifestyle page elements loaded
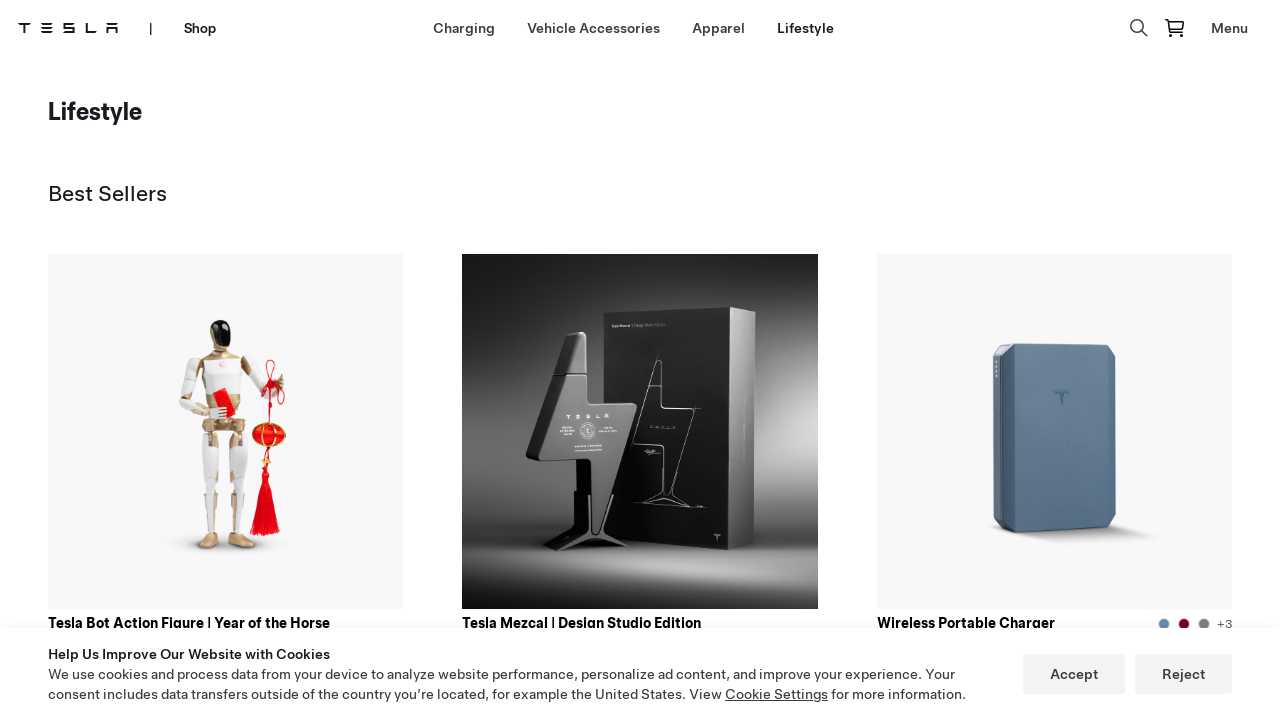

Scrolled down 6000 pixels to find products
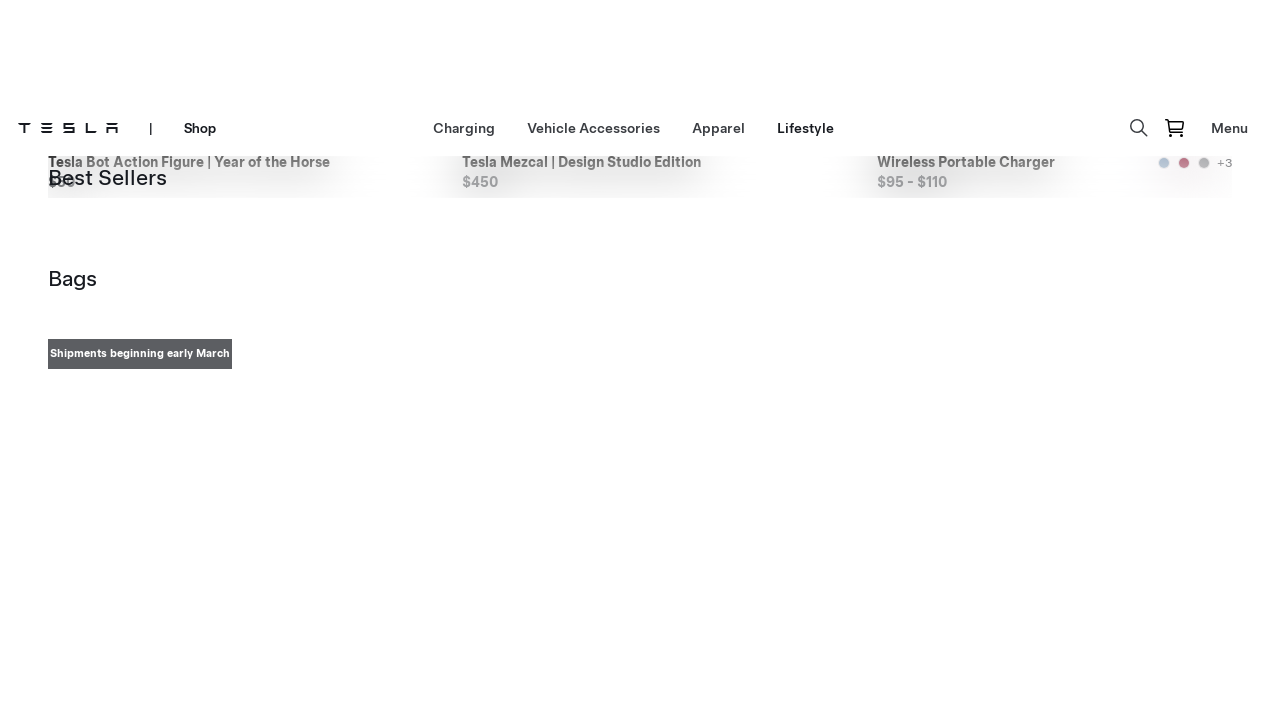

Wireless Portable Charger product image appeared
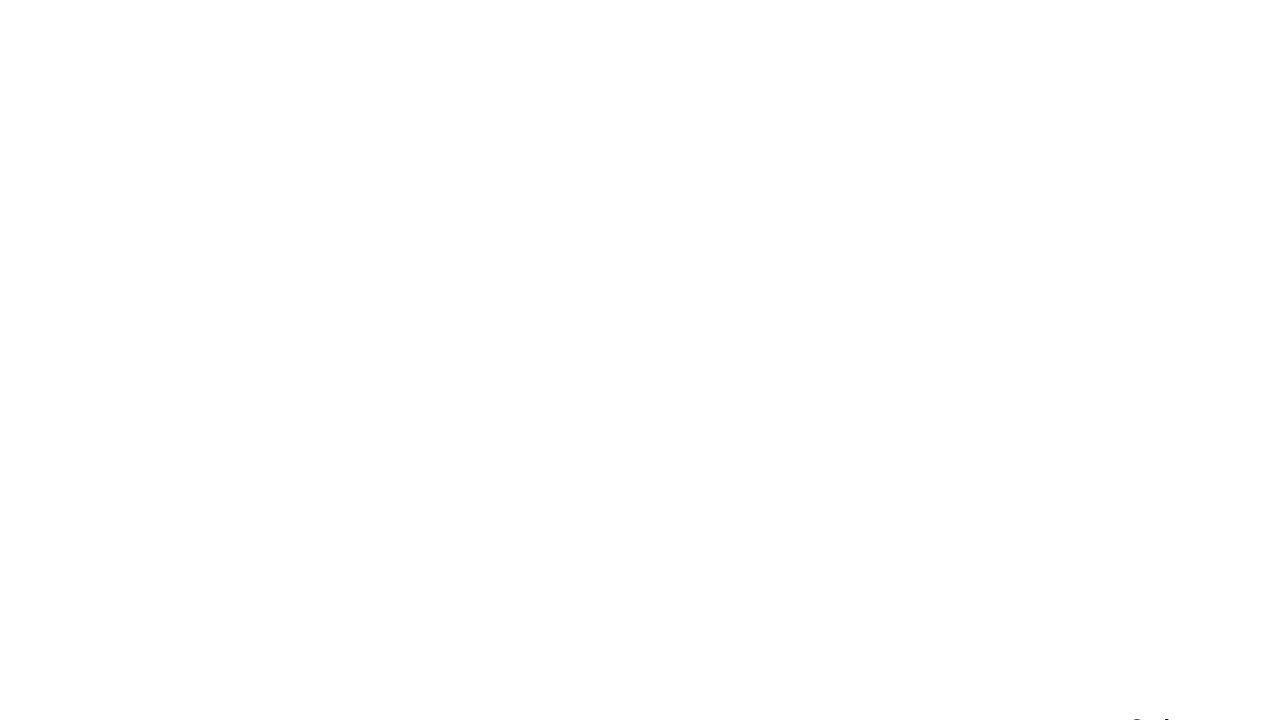

Wireless Portable Charger product link is displayed and verified
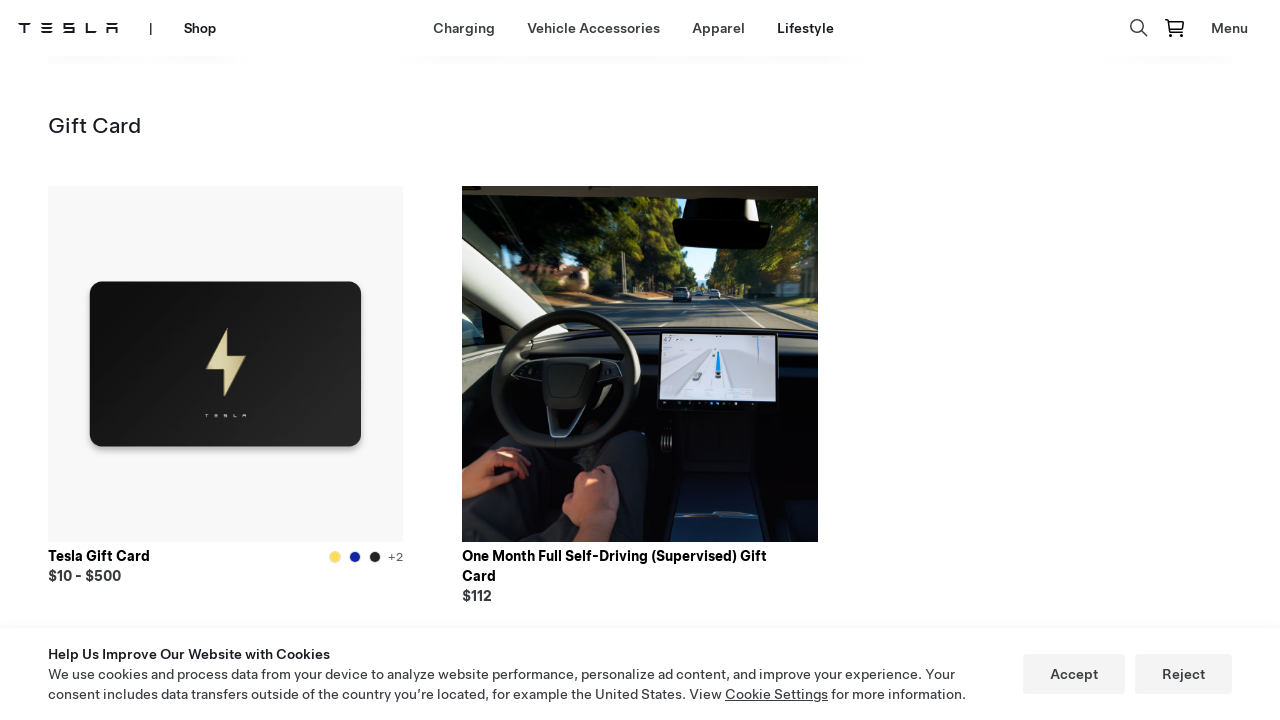

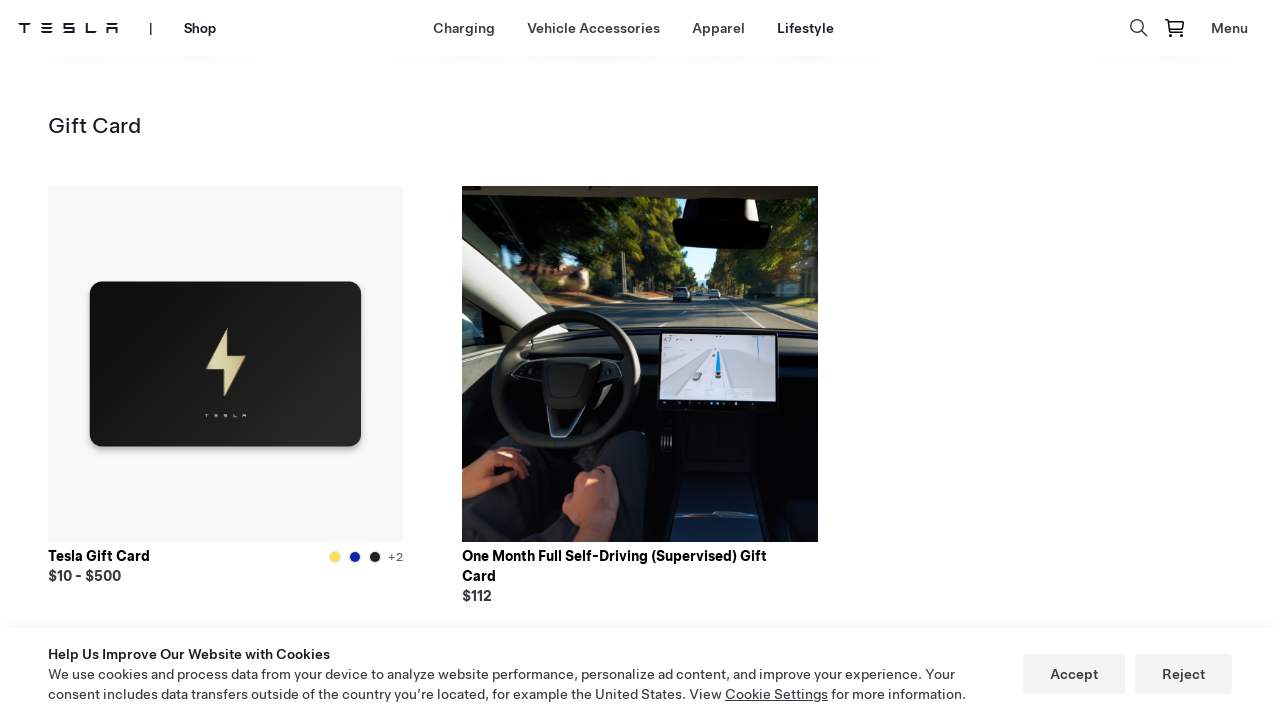